Navigates to HERE Developer portal and verifies the page loads correctly by checking if Angular framework is initialized on the page

Starting URL: https://developer.here.com

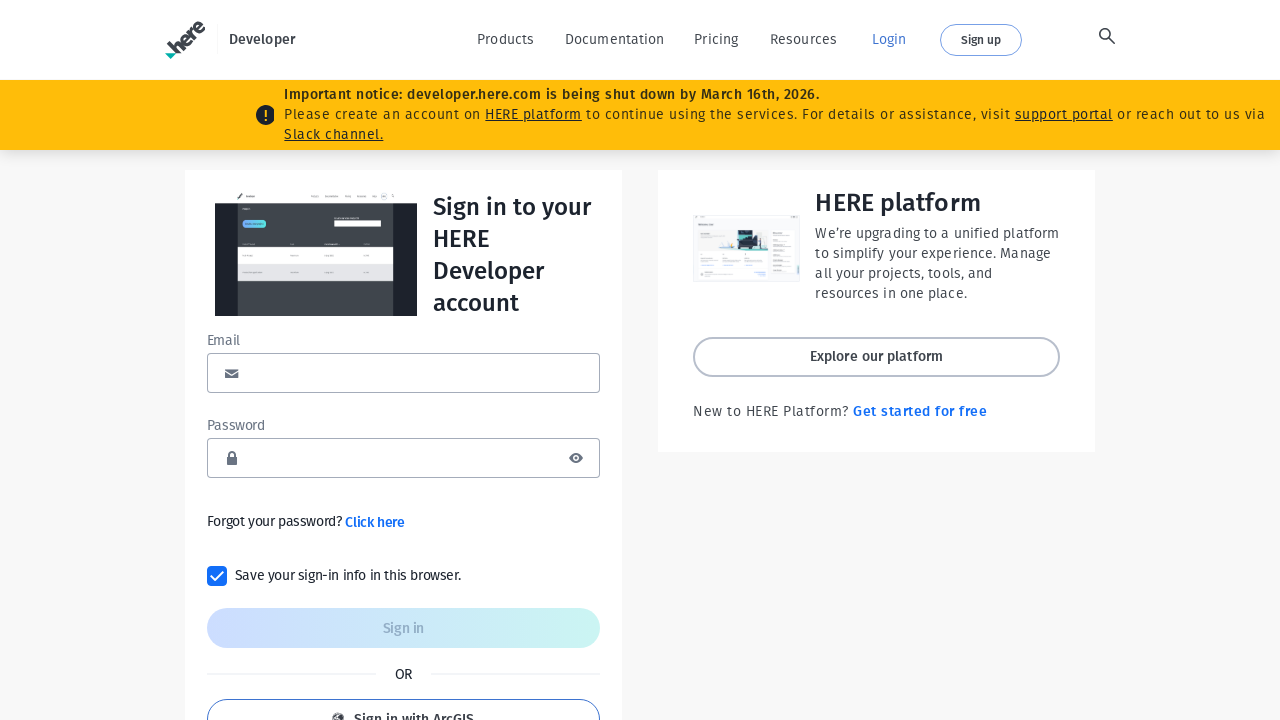

Navigated to HERE Developer portal at https://developer.here.com
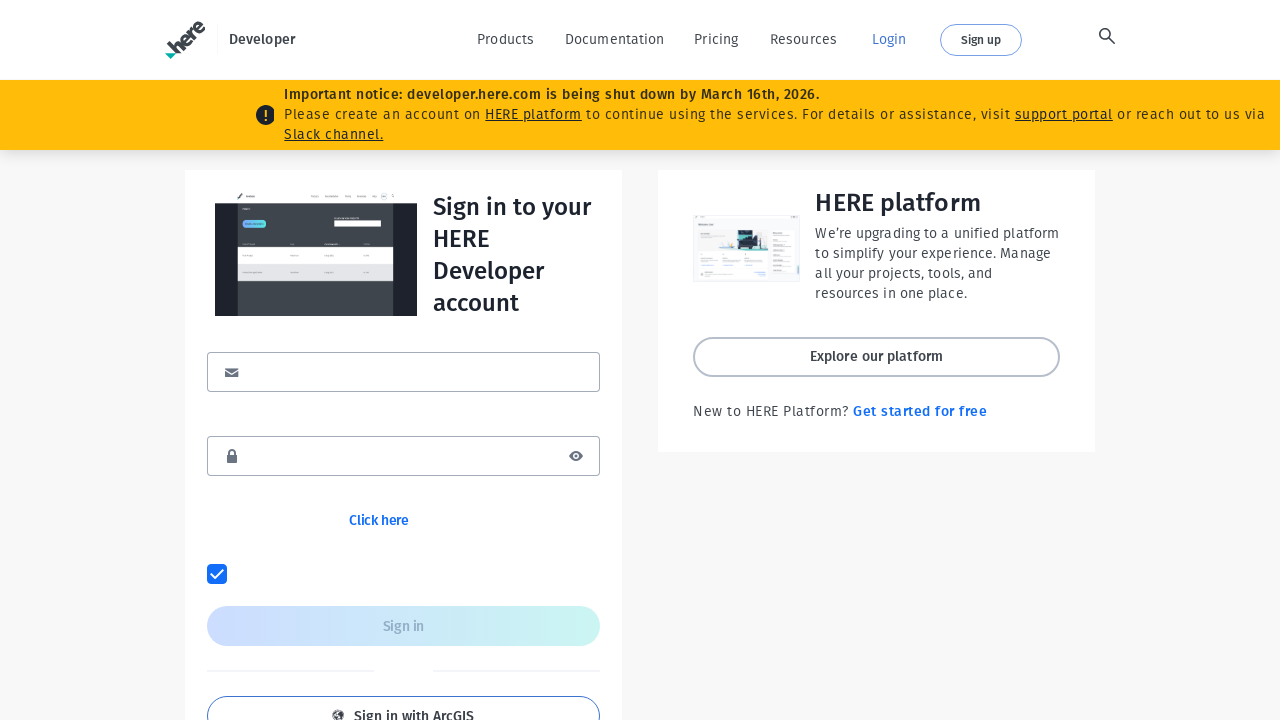

Page fully loaded and network activity idle
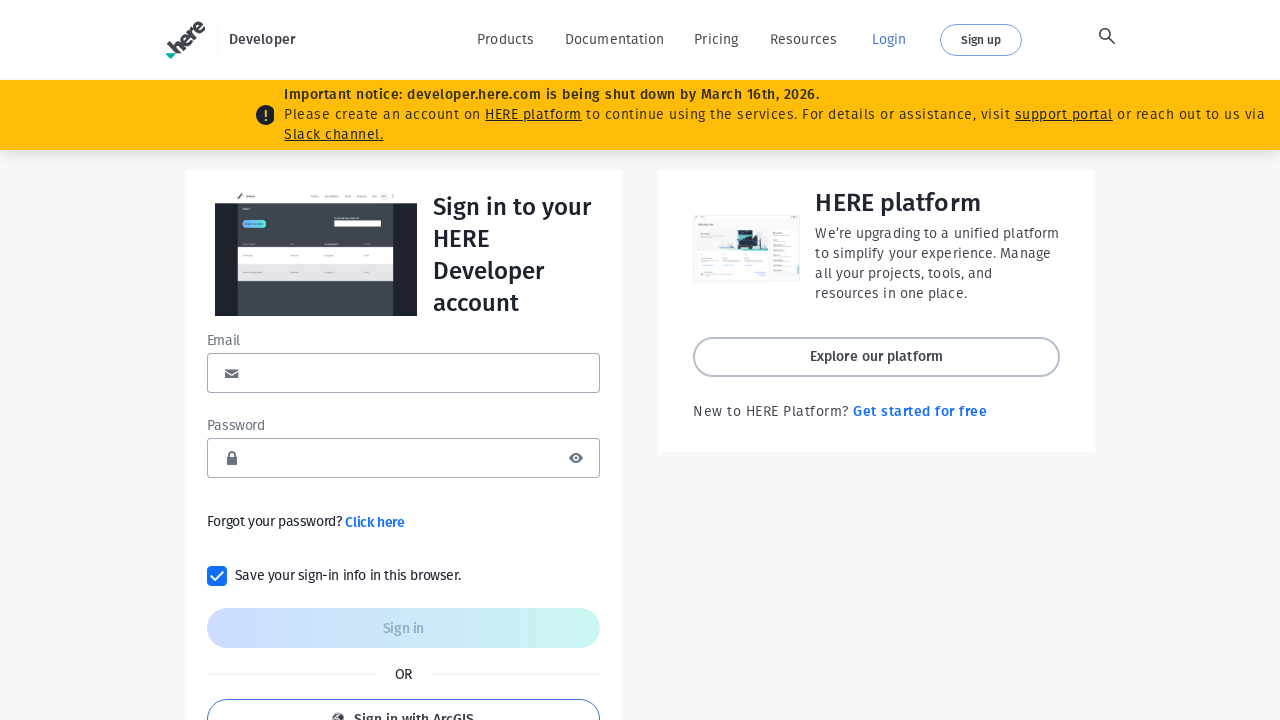

Evaluated Angular framework initialization on page
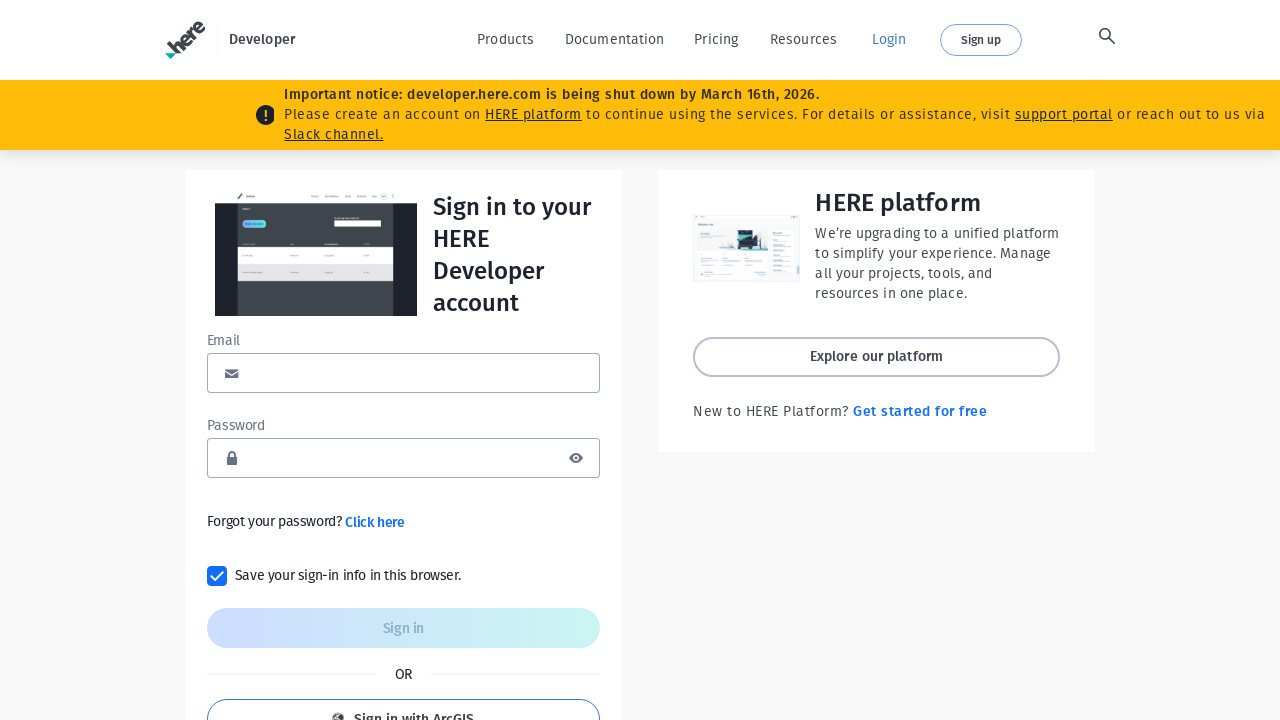

Angular framework confirmed to be initialized
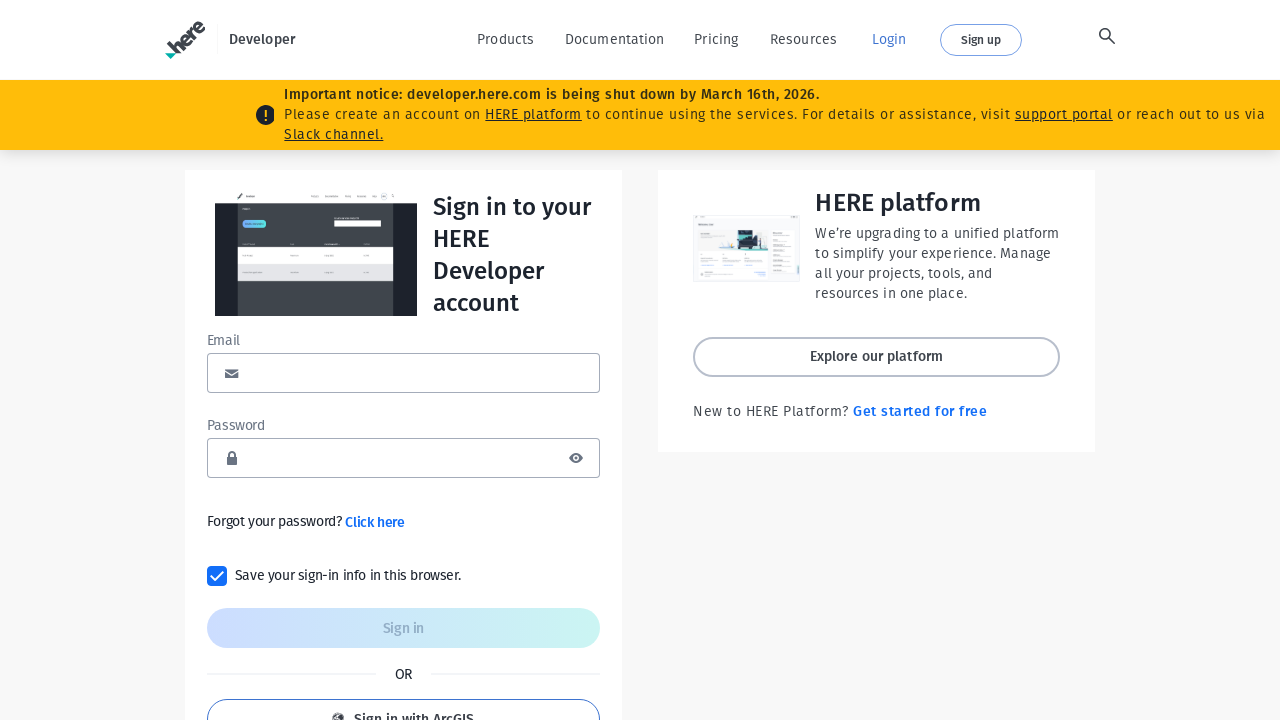

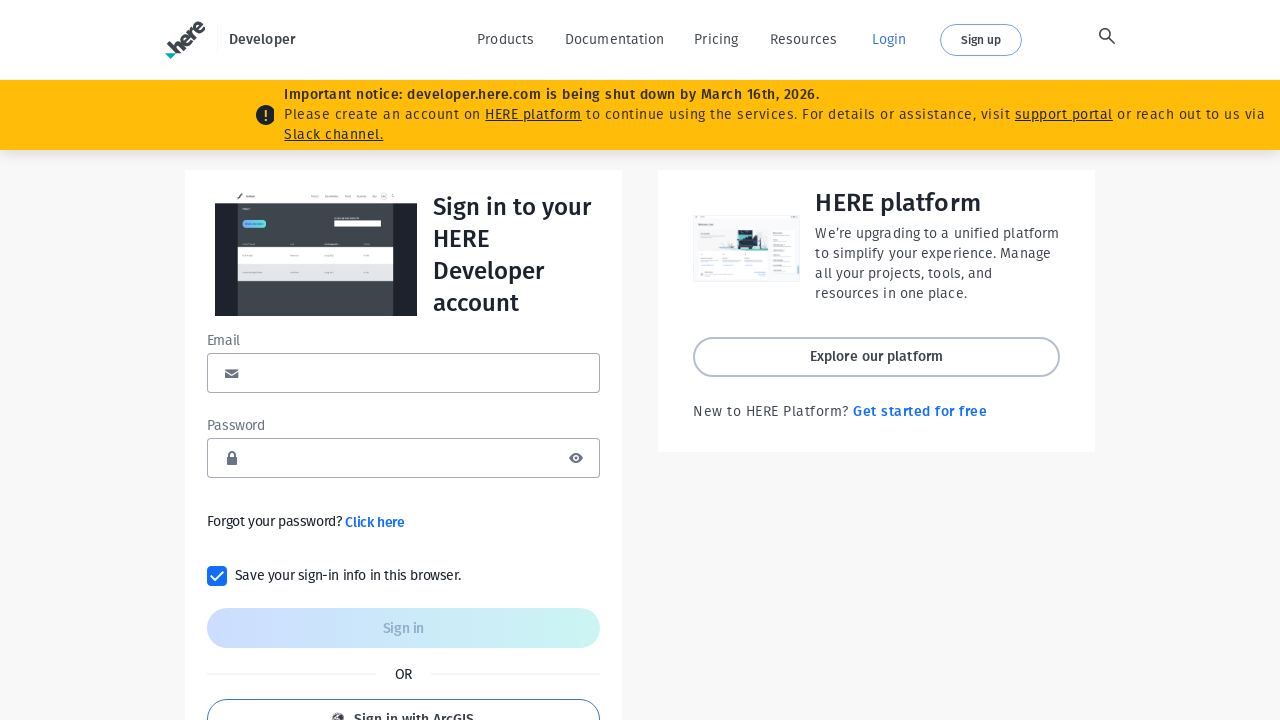